Tests iframe interaction by switching to a frame, entering text in an input field, and switching back to the default content

Starting URL: https://demo.automationtesting.in/Frames.html

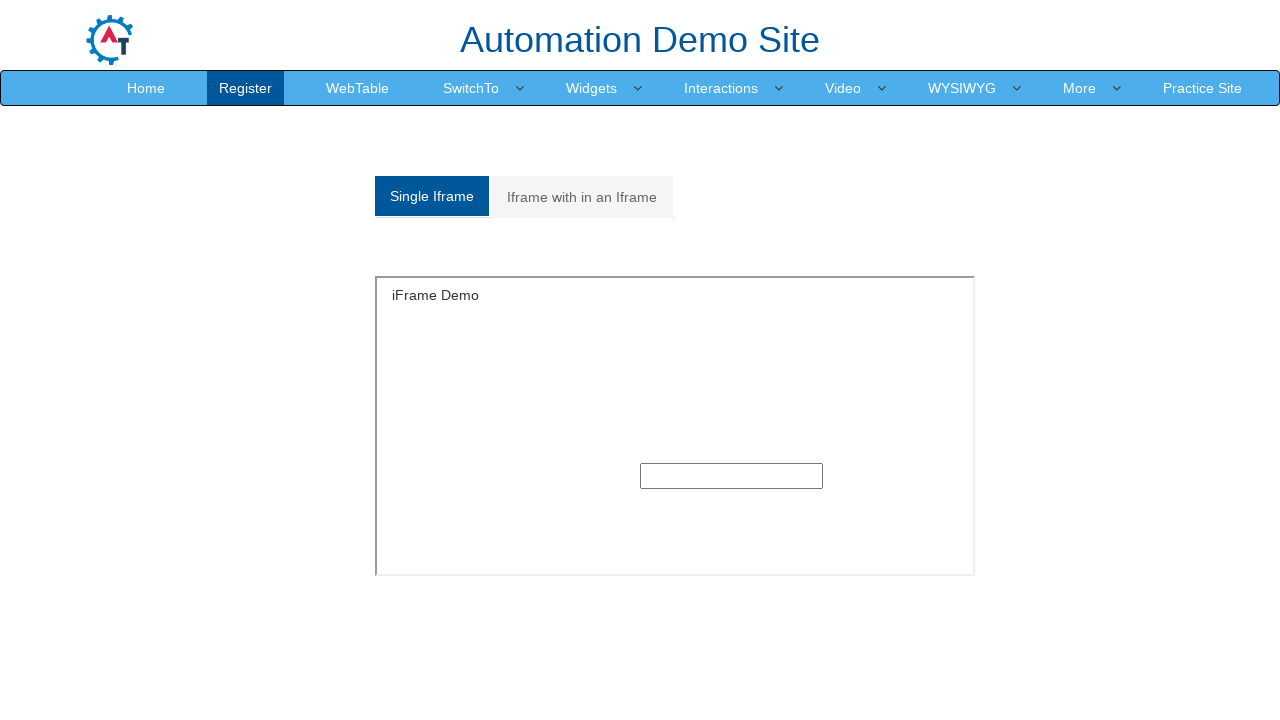

Navigated to iframe testing page
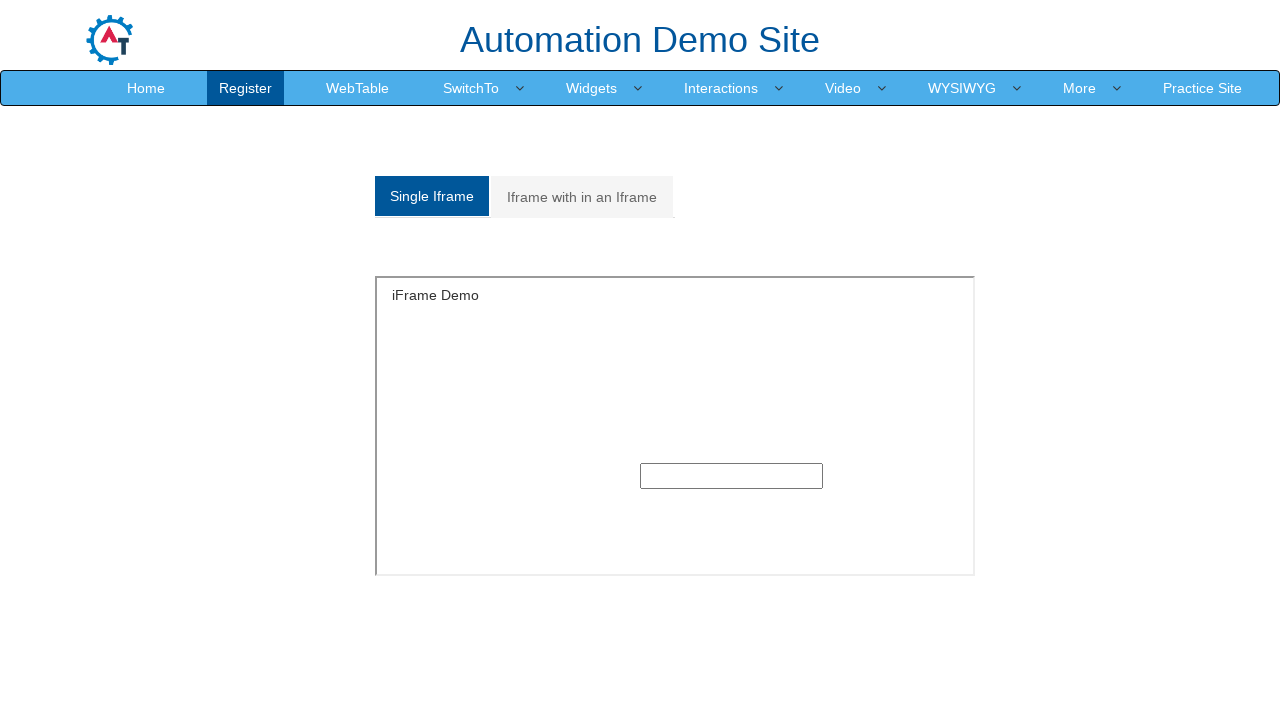

Located iframe with name 'SingleFrame'
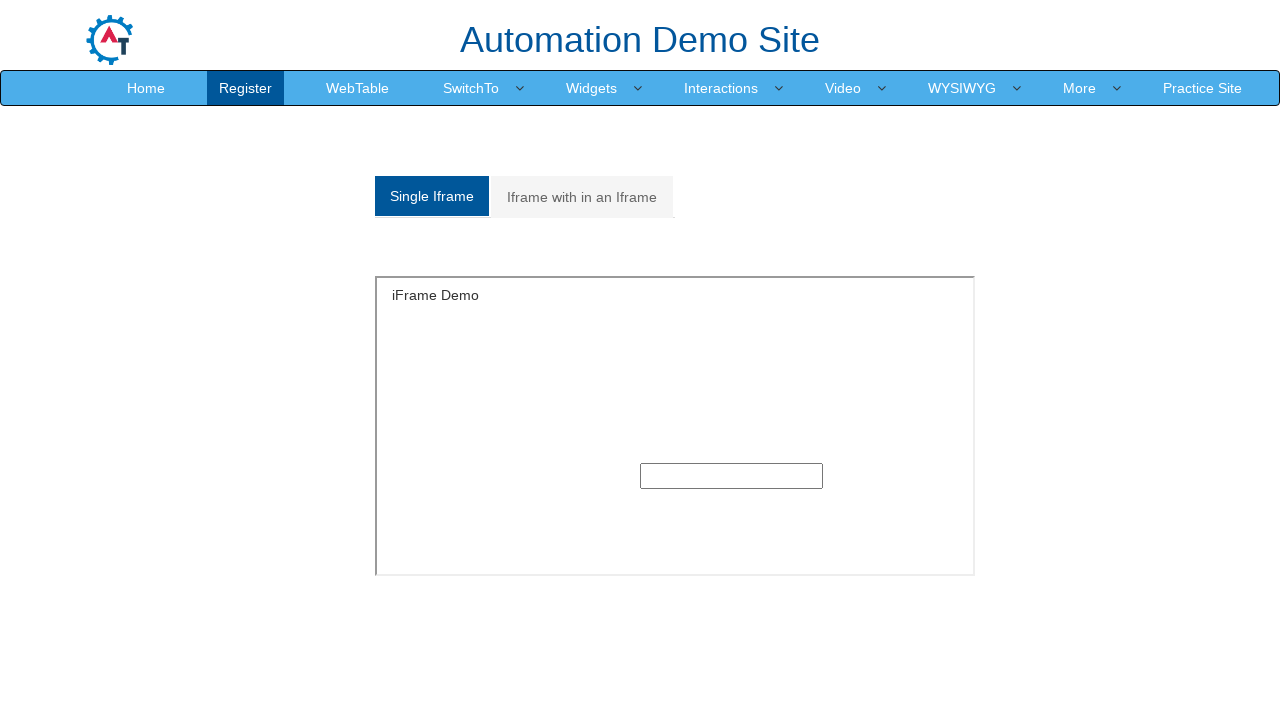

Filled text input field in iframe with 'sampath' on iframe[name='SingleFrame'] >> internal:control=enter-frame >> xpath=//input[@typ
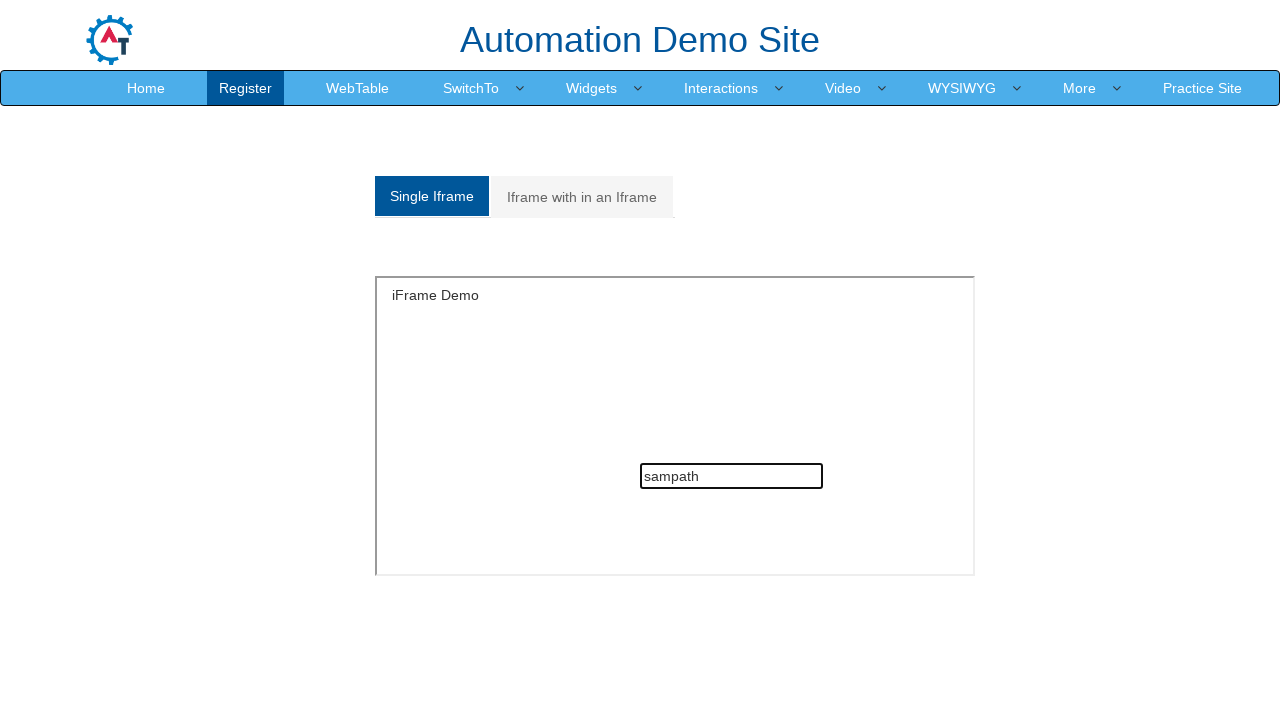

Verified main page heading 'Automation Demo Site' is accessible
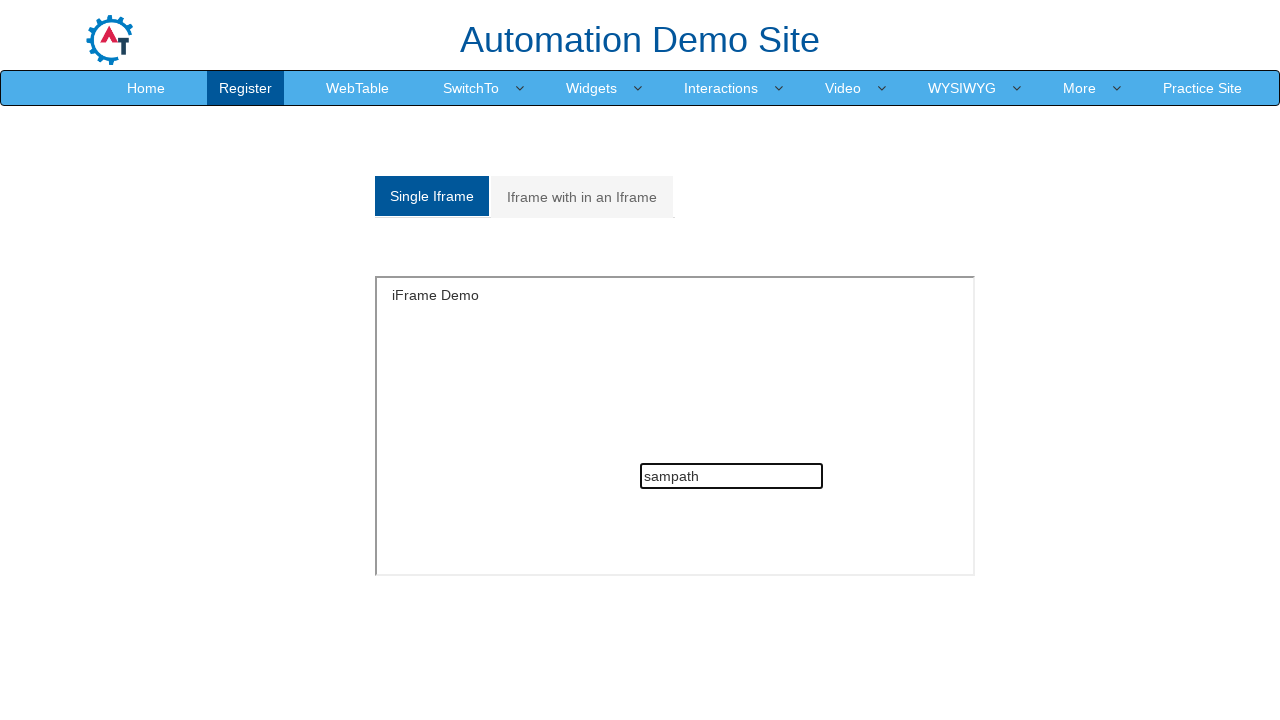

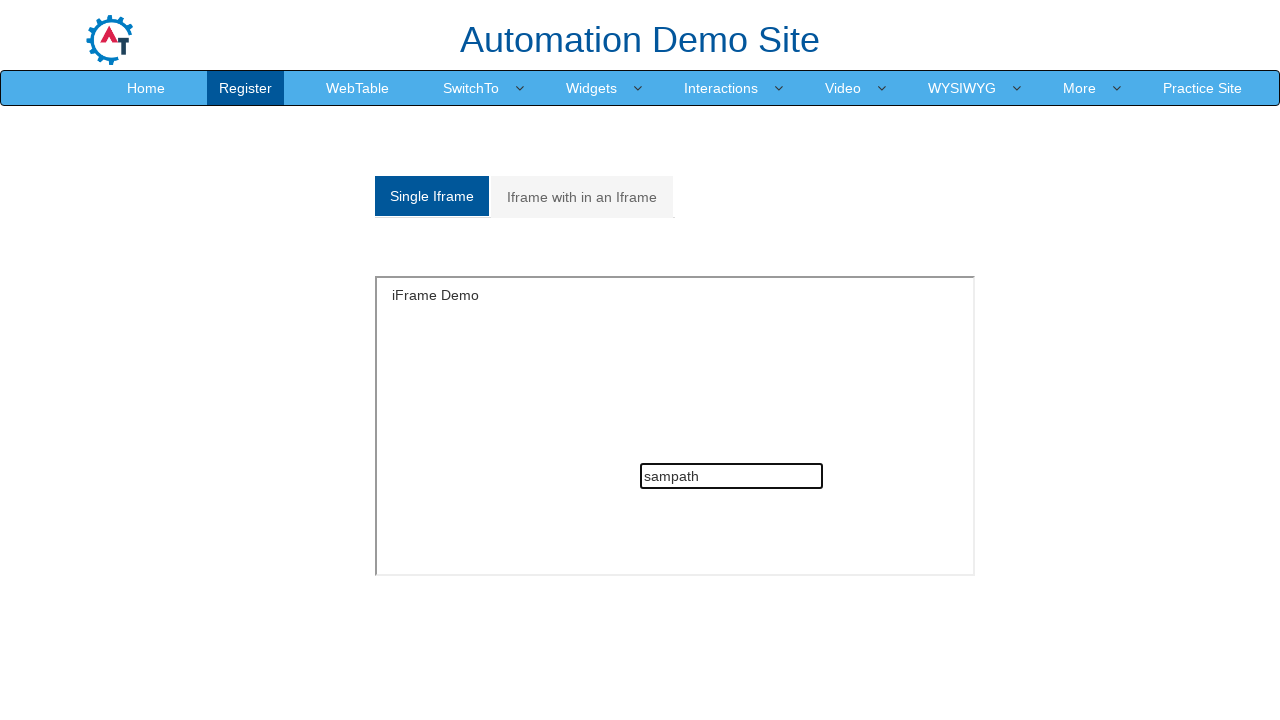